Opens the ImpactGuru crowdfunding website and verifies the page loads successfully

Starting URL: https://www.impactguru.com

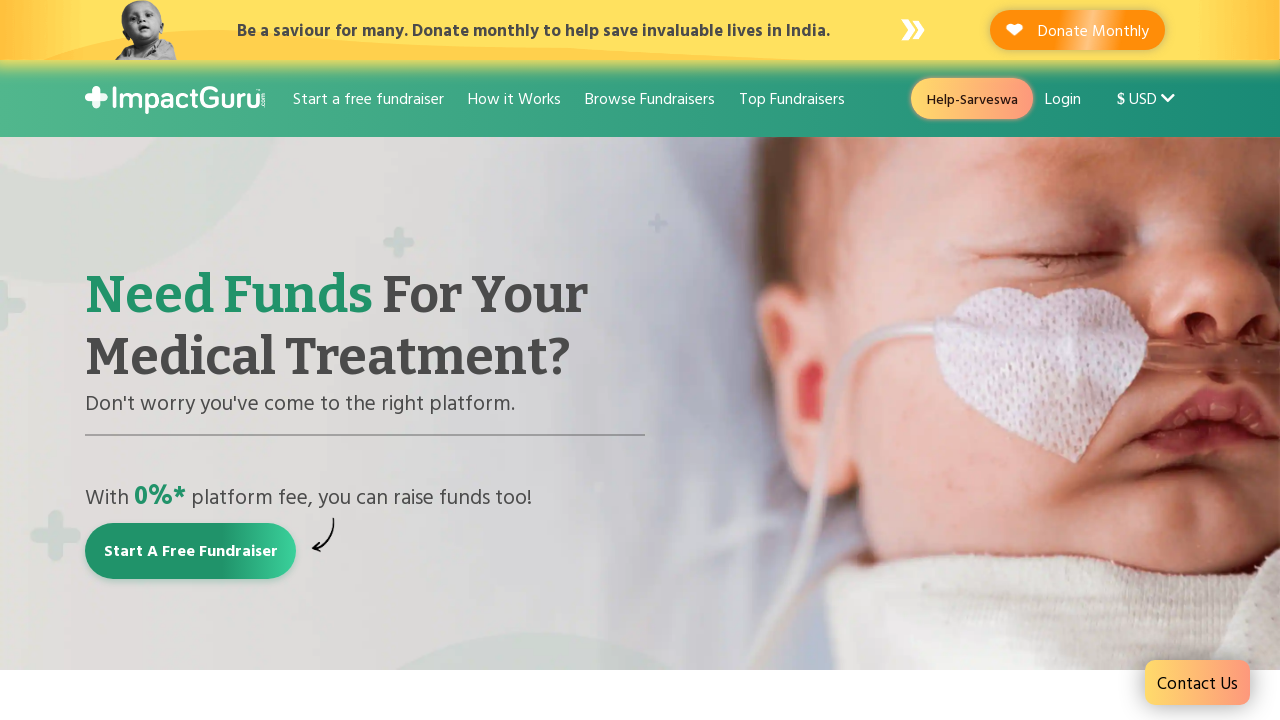

Waited for page to reach domcontentloaded state
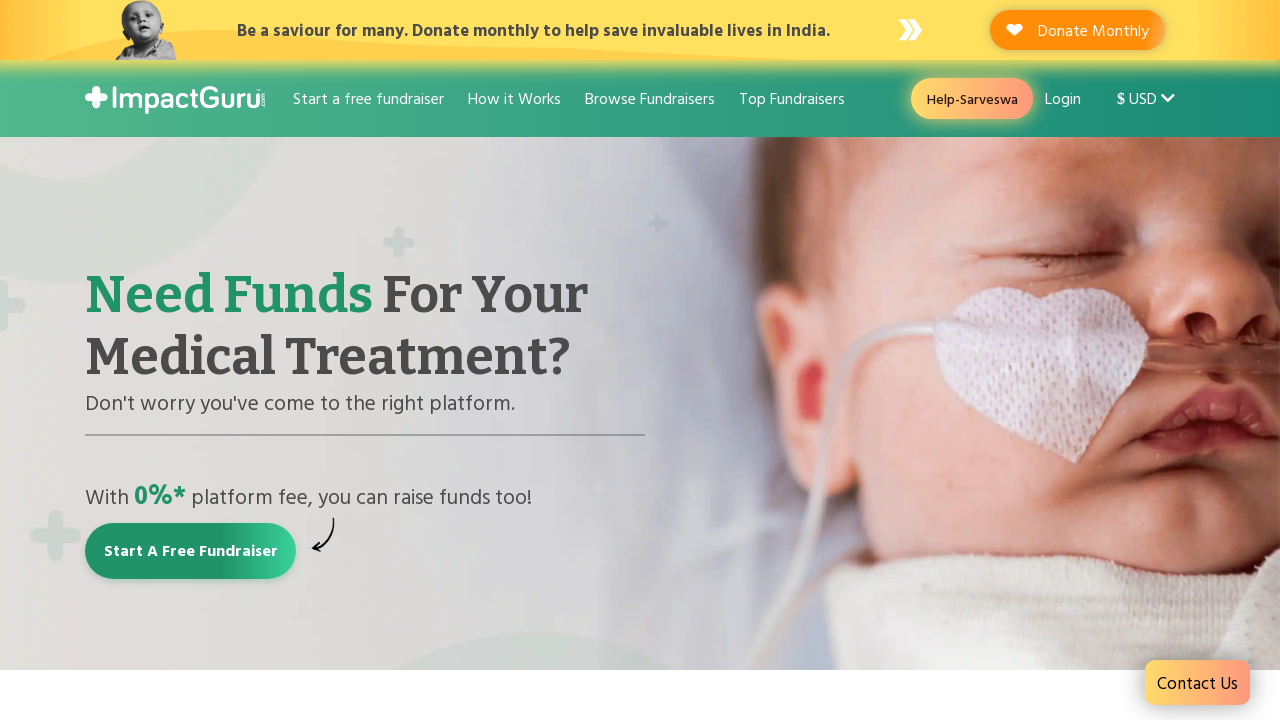

Verified page title contains 'ImpactGuru' or is not empty
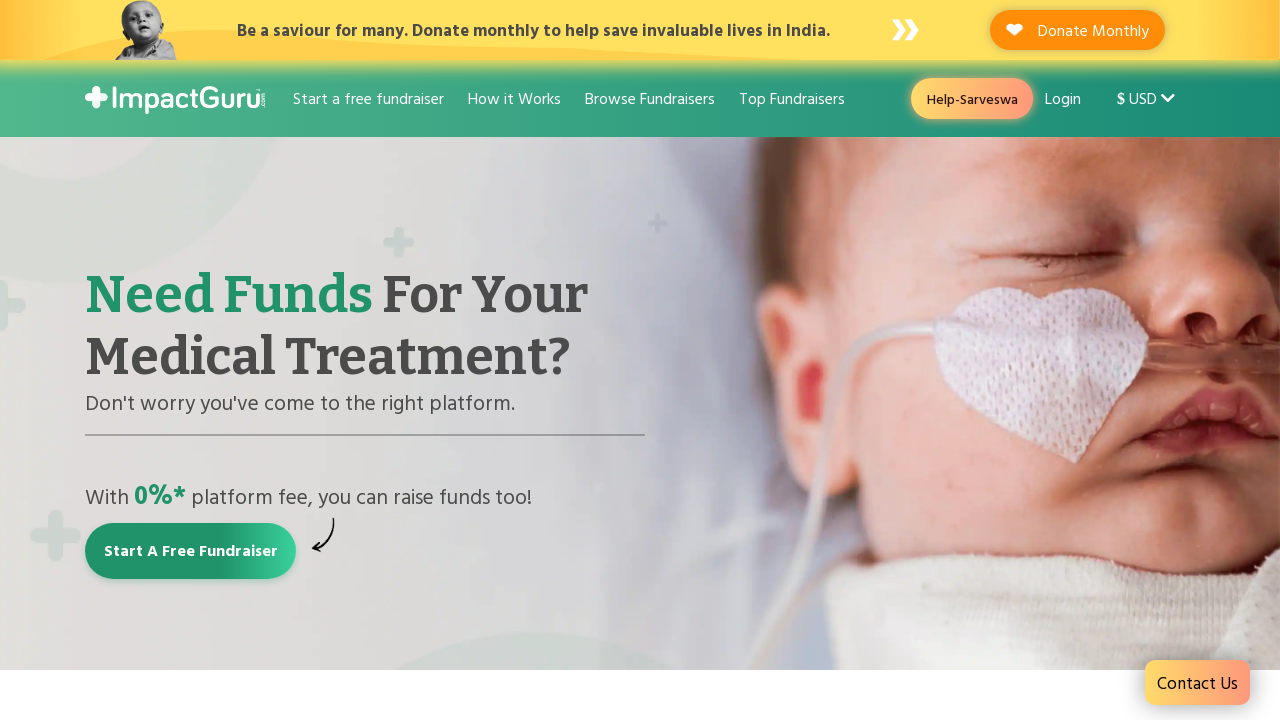

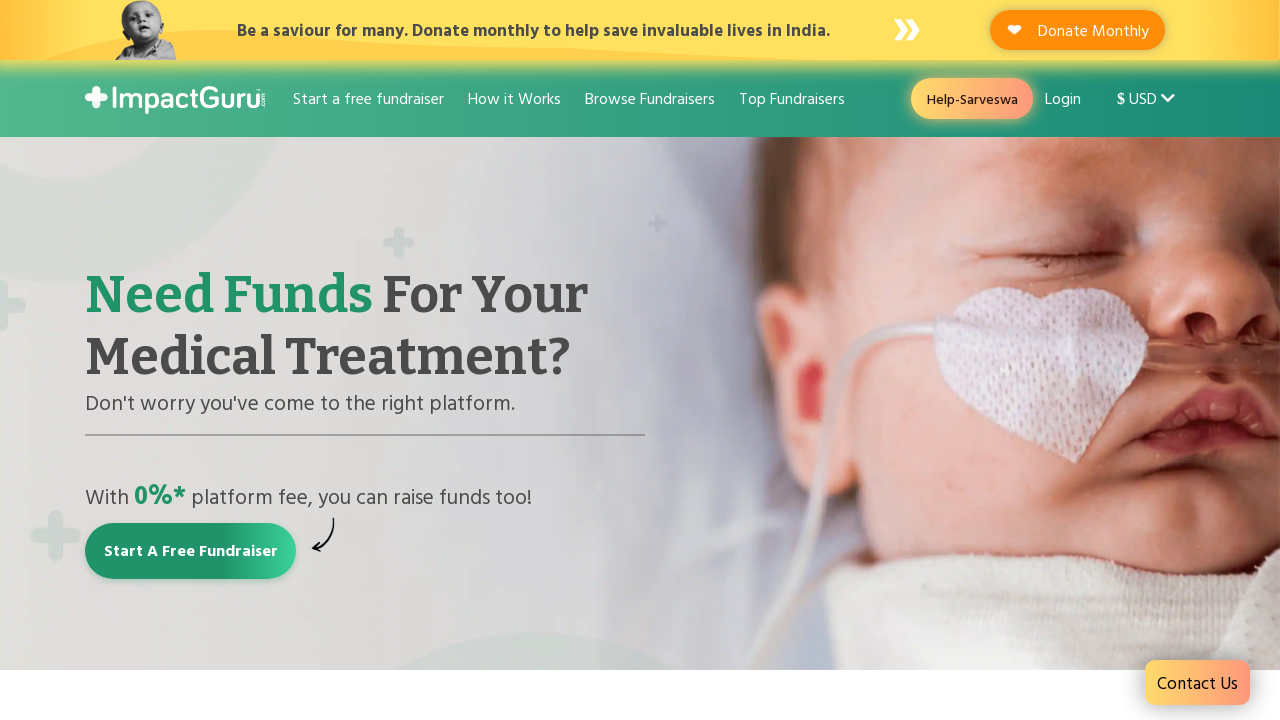